Tests clicking a simple link and verifying navigation

Starting URL: https://demoqa.com/links

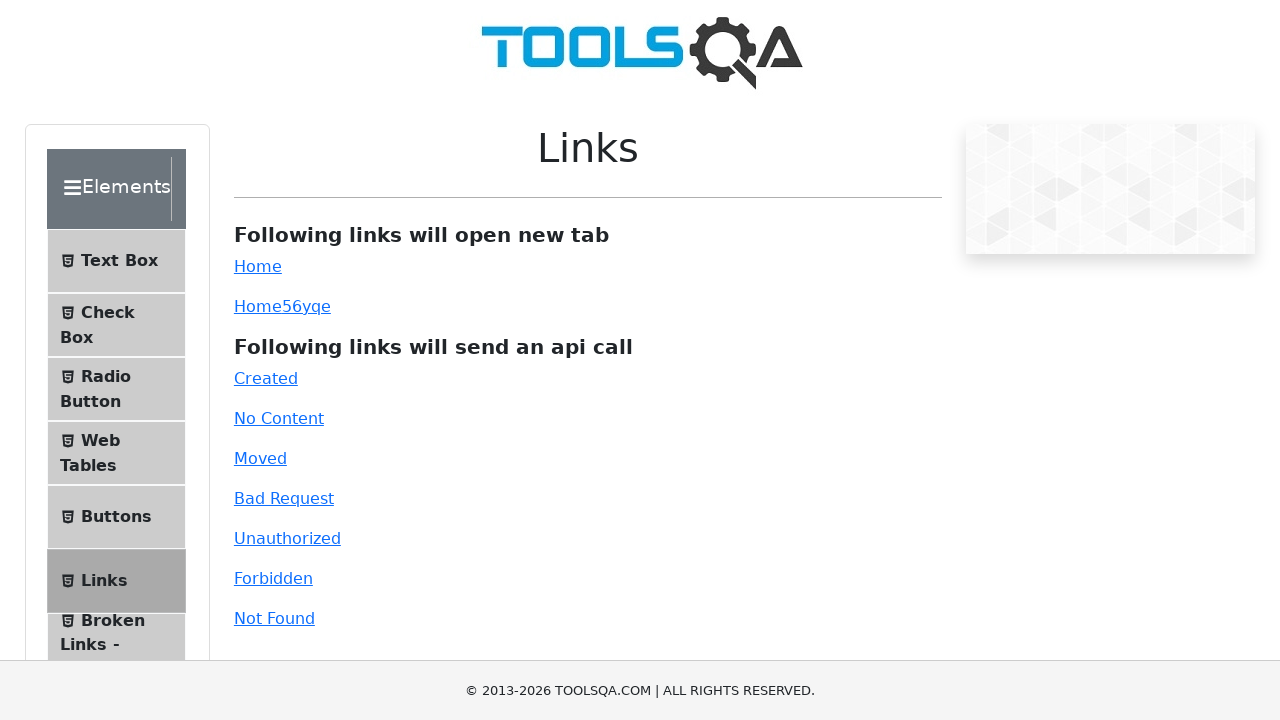

Removed target attribute from simple link element
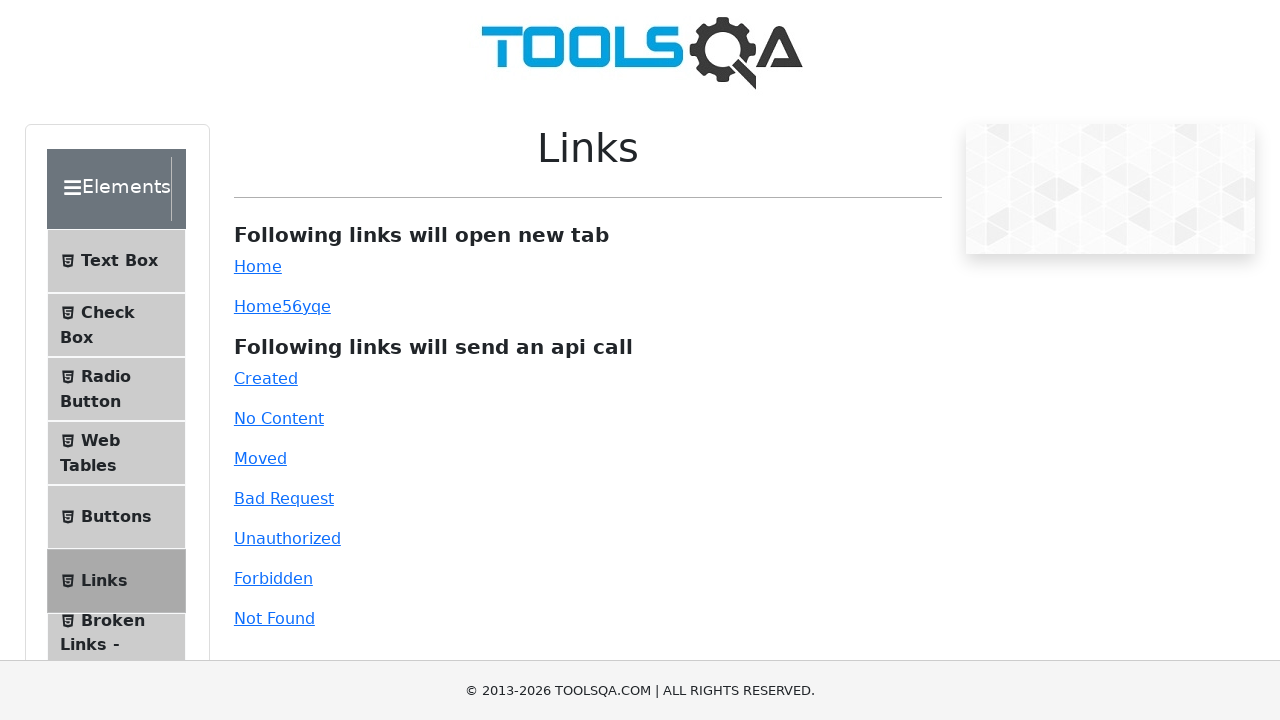

Clicked simple link element at (258, 266) on #simpleLink
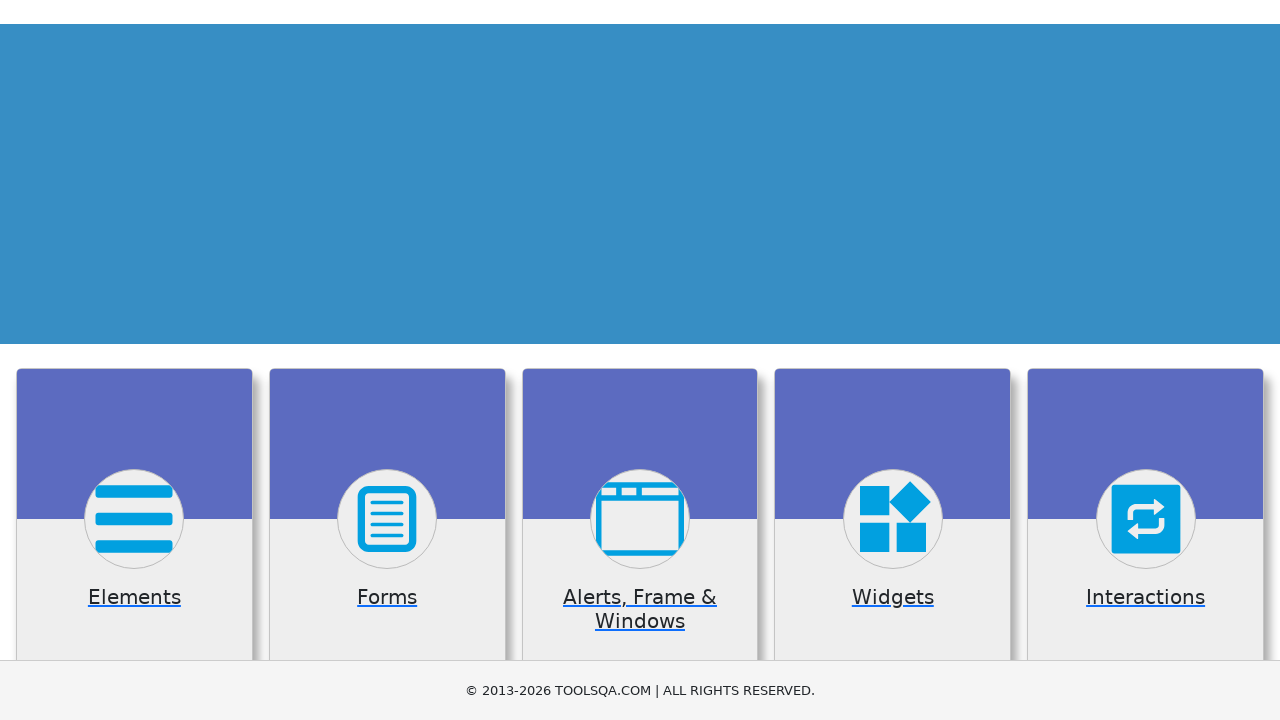

Verified navigation to https://demoqa.com/
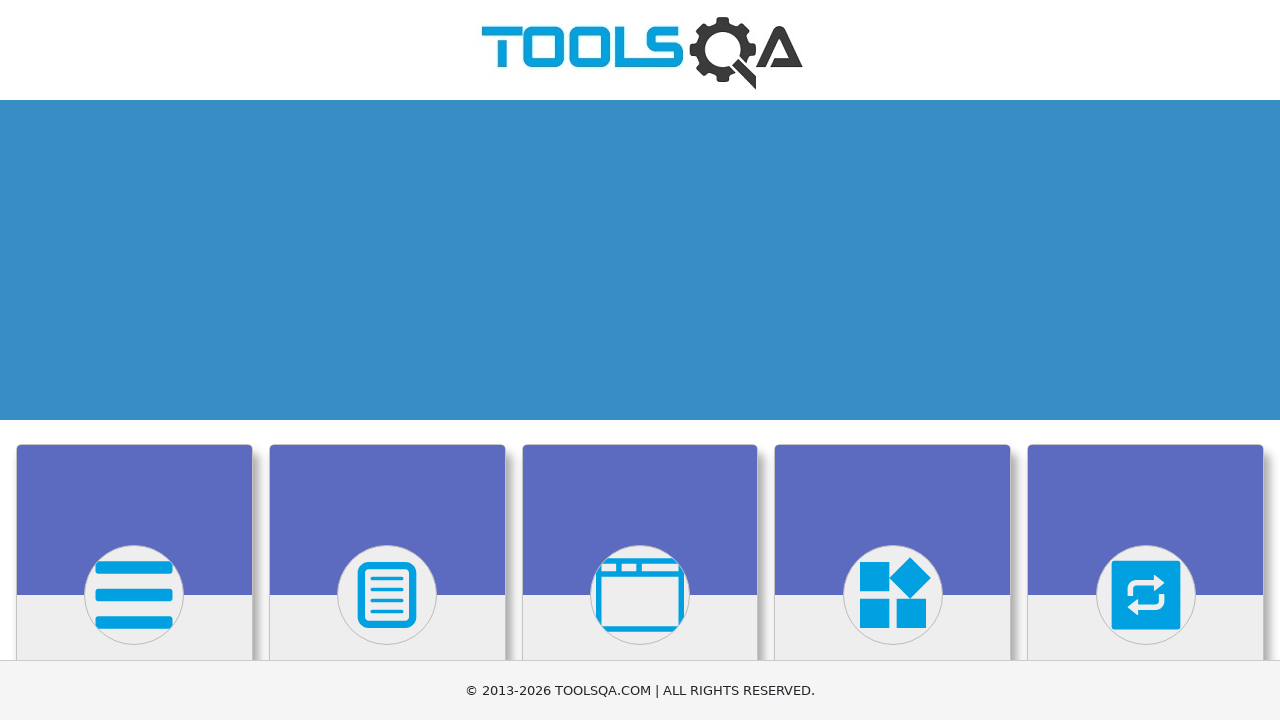

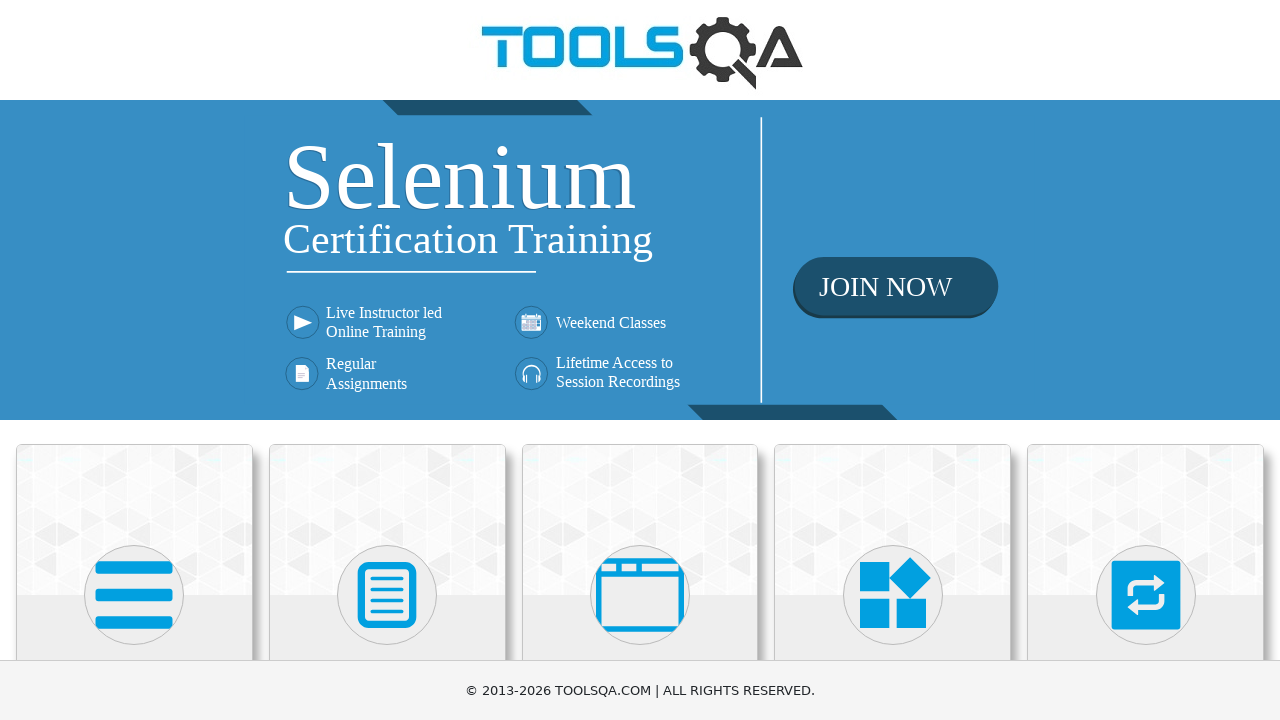